Tests drag and drop functionality on the jQuery UI demo page by dragging an element and dropping it onto a target droppable area within an iframe.

Starting URL: https://jqueryui.com/droppable/

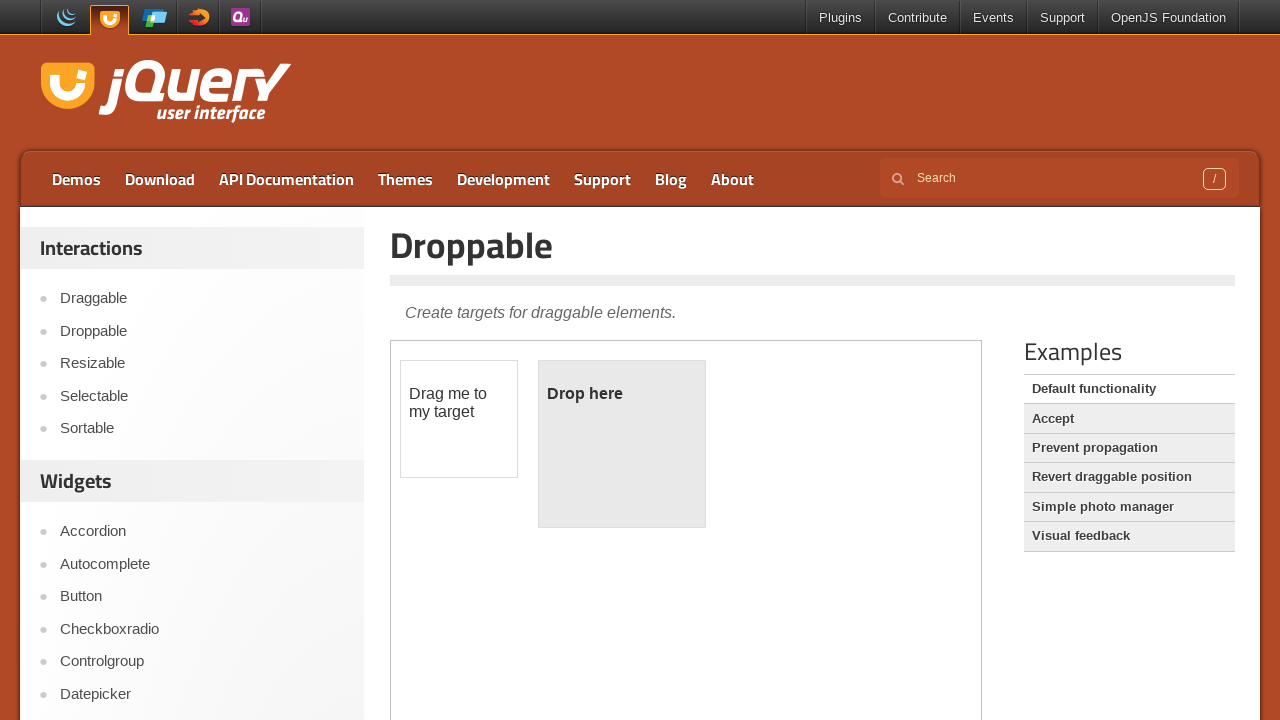

Navigated to jQuery UI droppable demo page
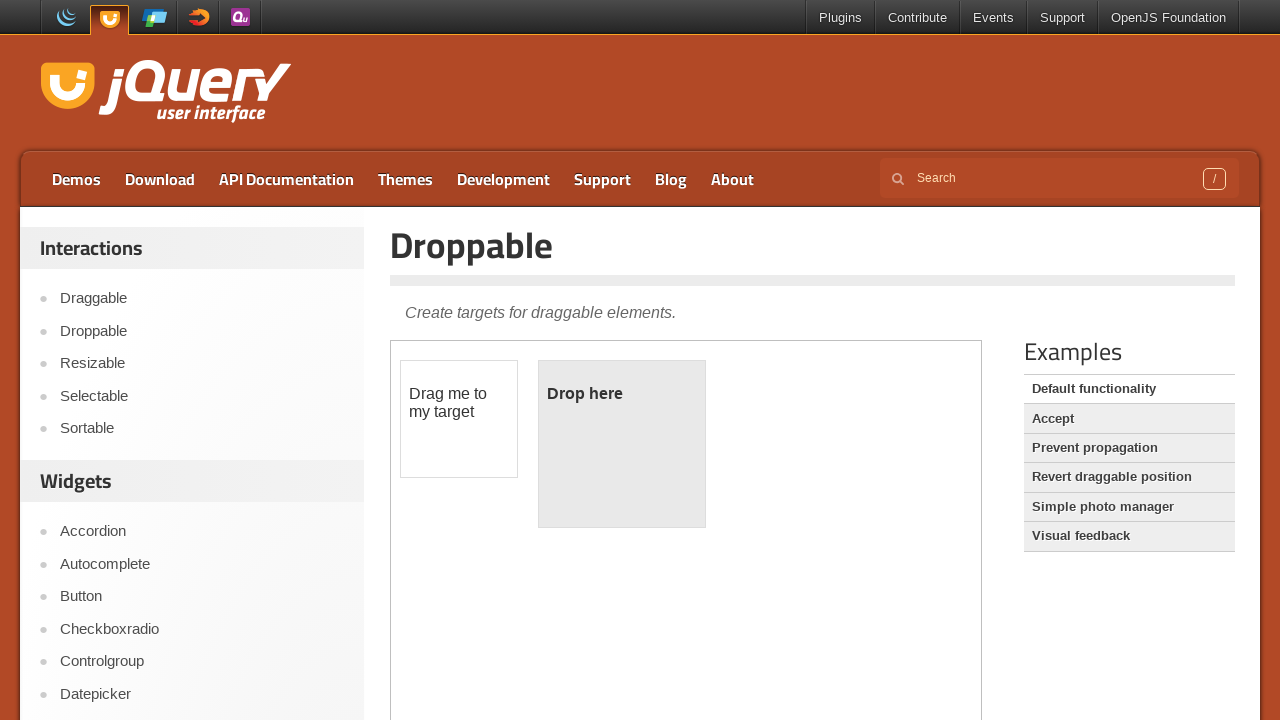

Located the iframe containing the drag and drop demo
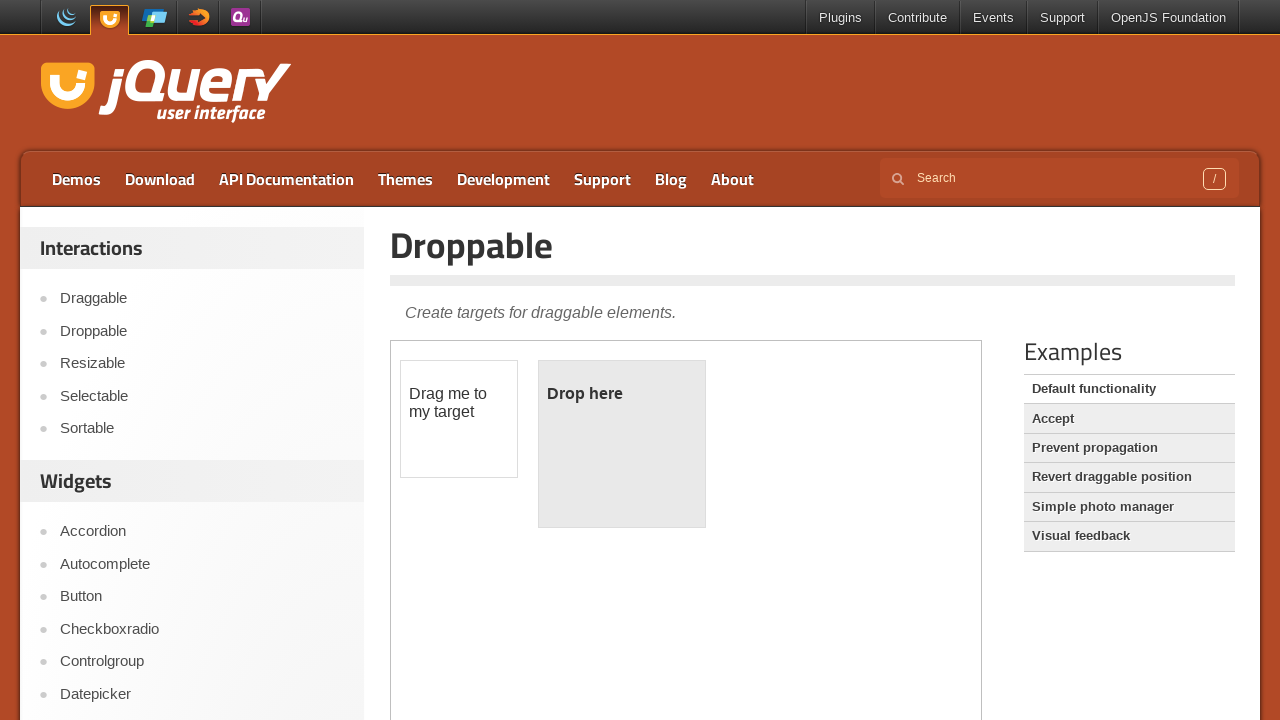

Located the draggable element
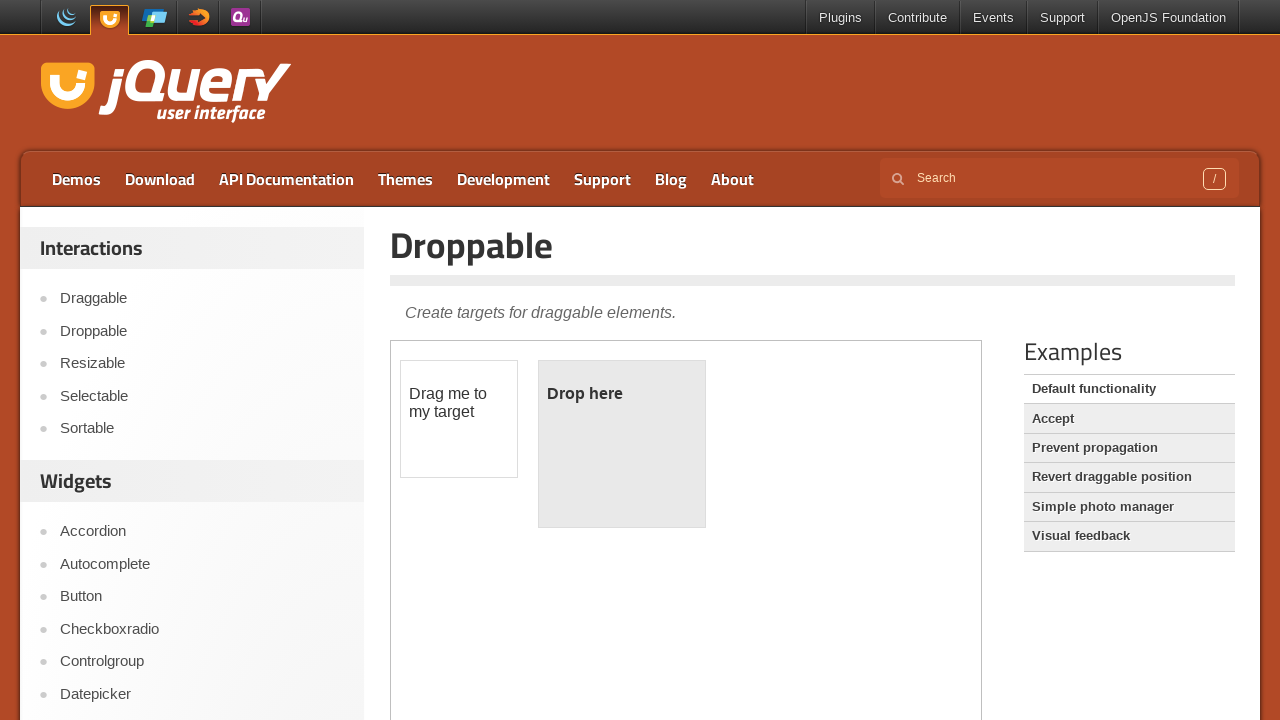

Located the droppable target element
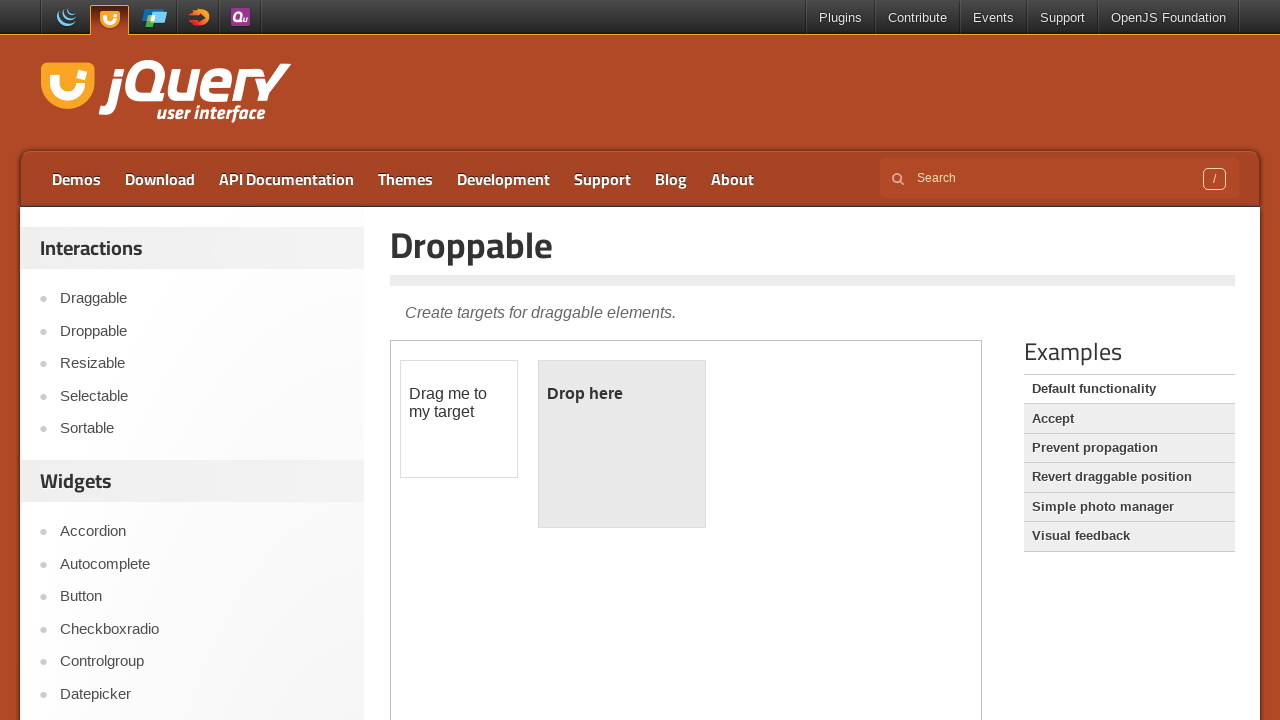

Dragged element onto droppable target at (622, 444)
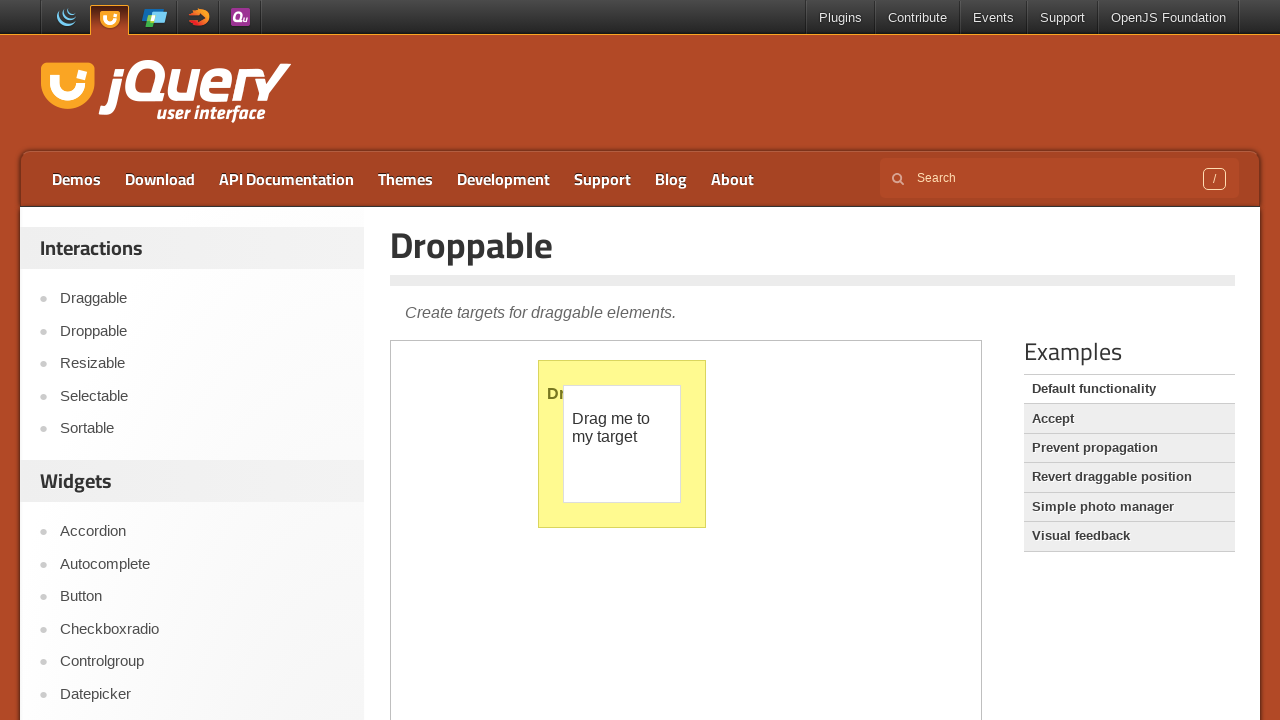

Verified drop was successful - droppable element now displays 'Dropped!'
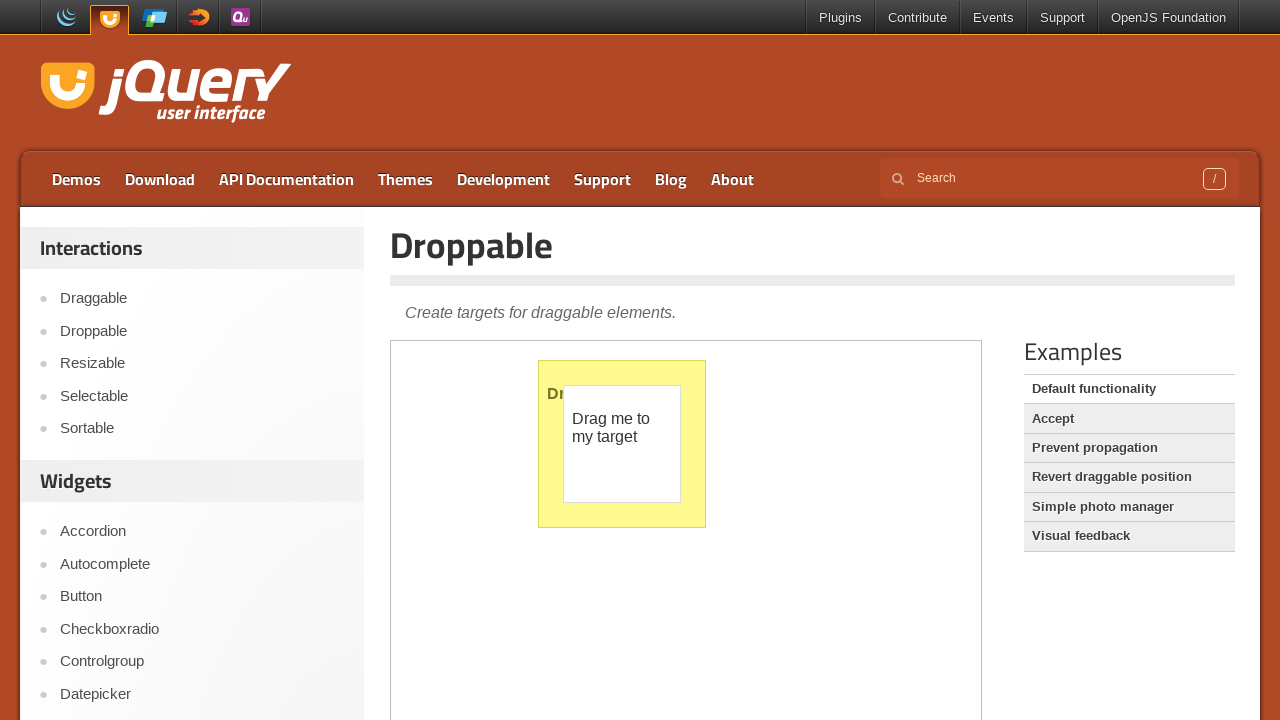

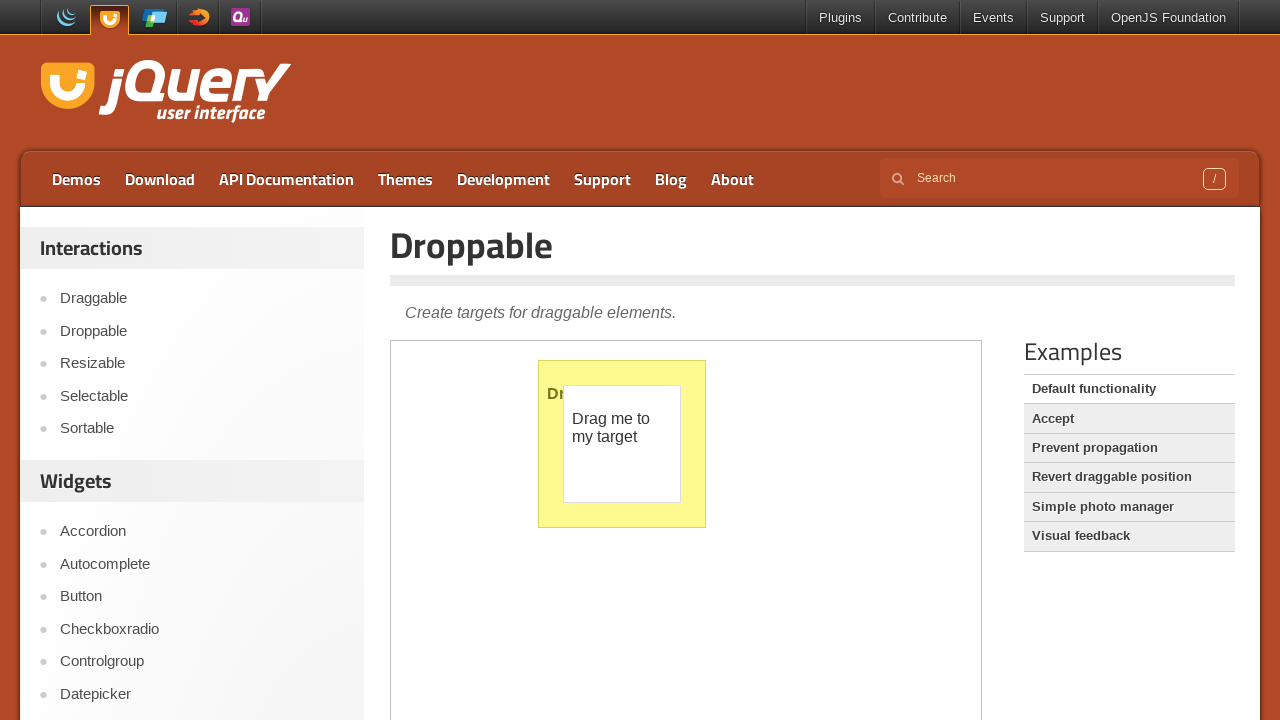